Navigates to OrangeHRM login page and verifies the page title is correct

Starting URL: https://opensource-demo.orangehrmlive.com/web/index.php/auth/login

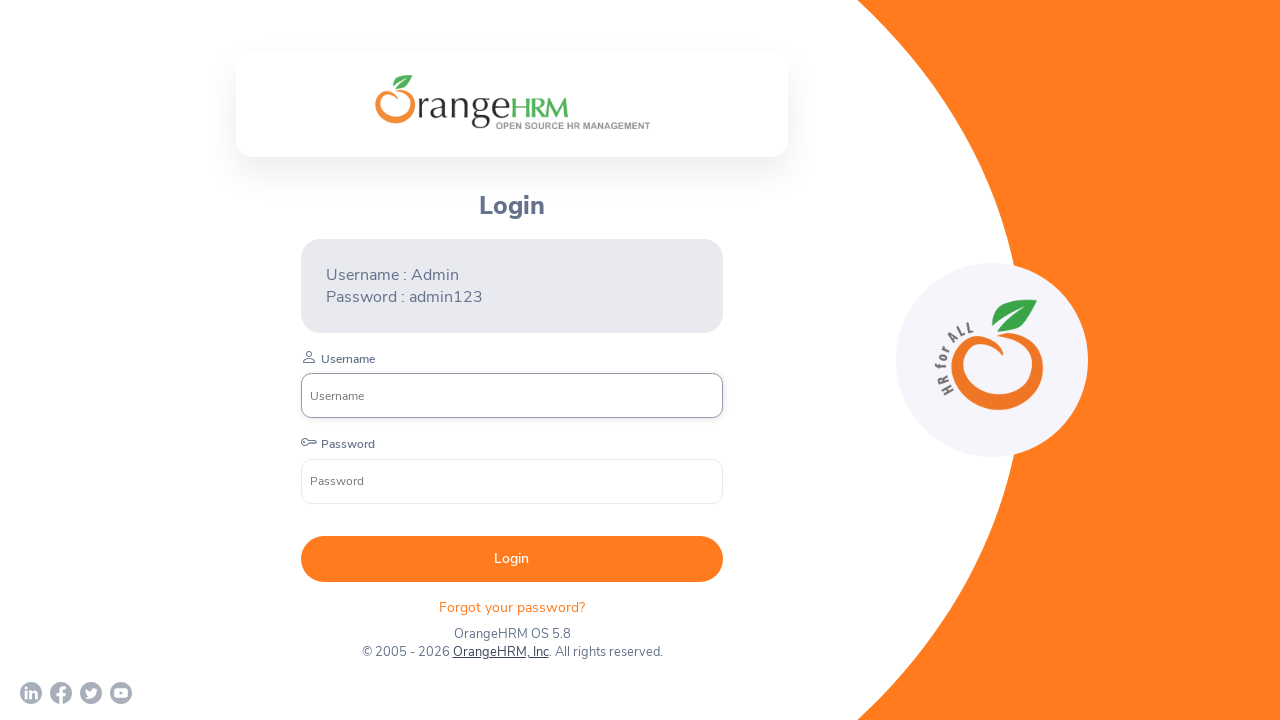

Navigated to OrangeHRM login page
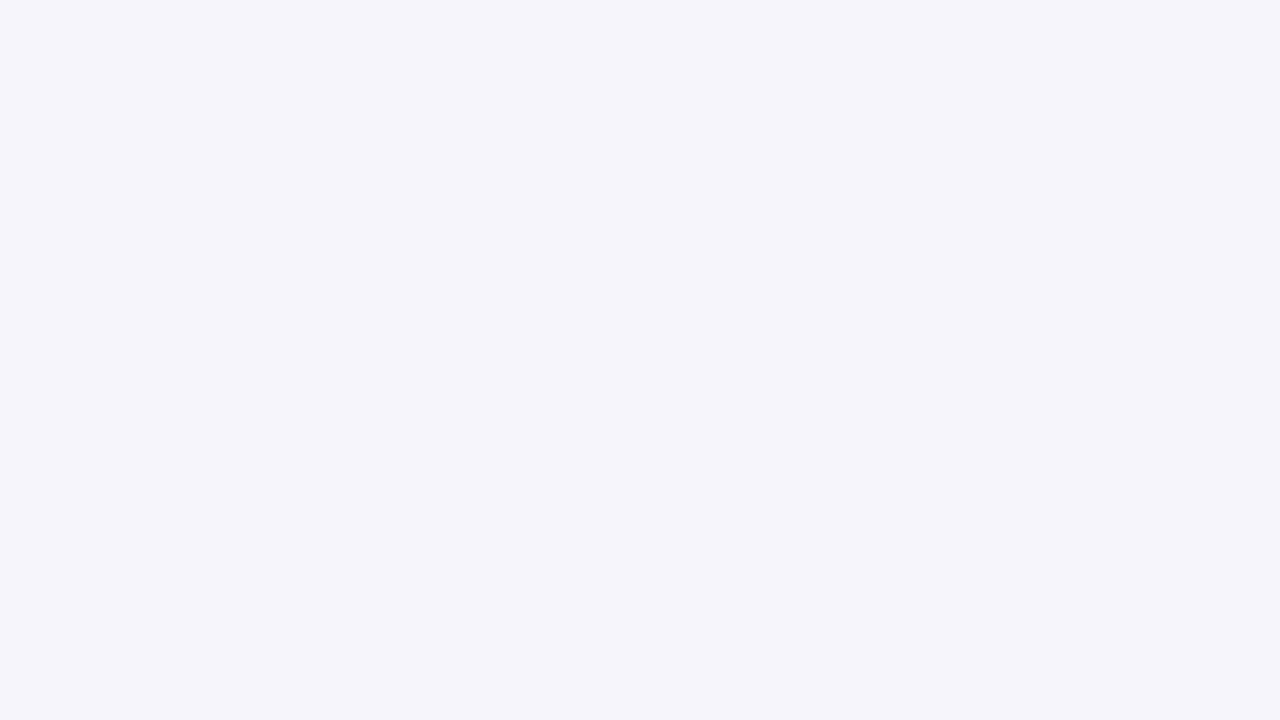

Verified page title is 'OrangeHRM'
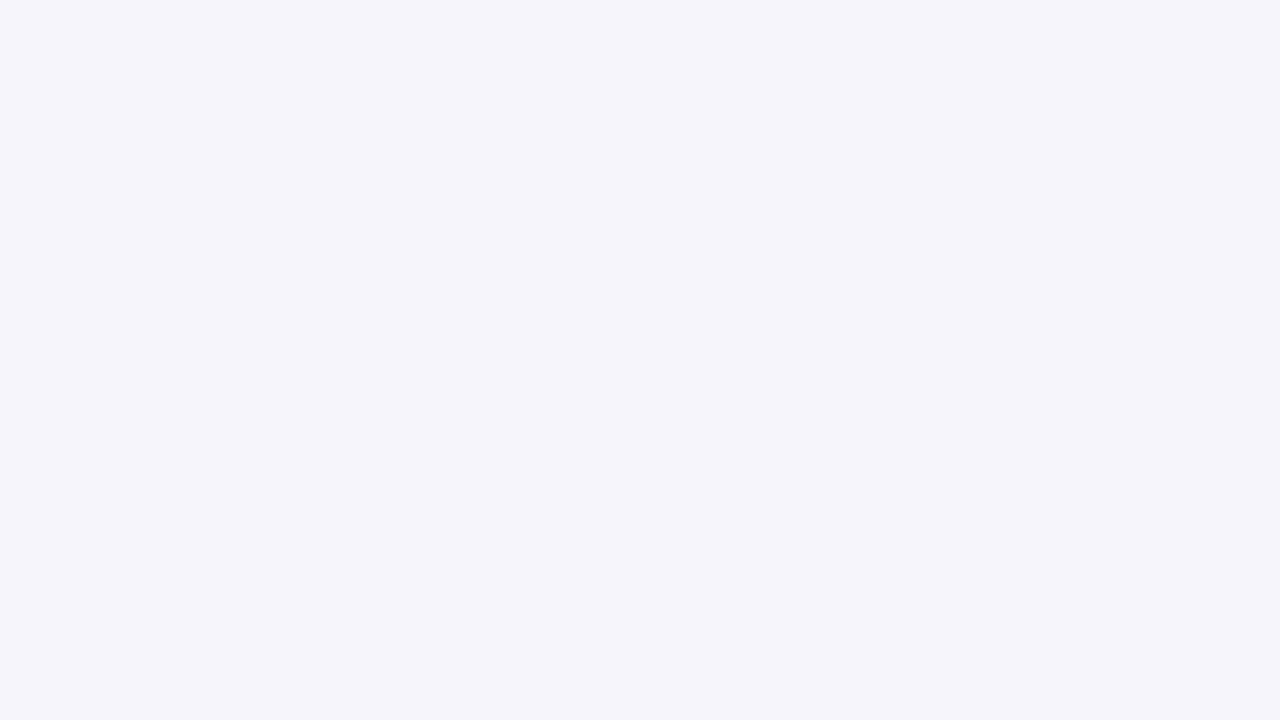

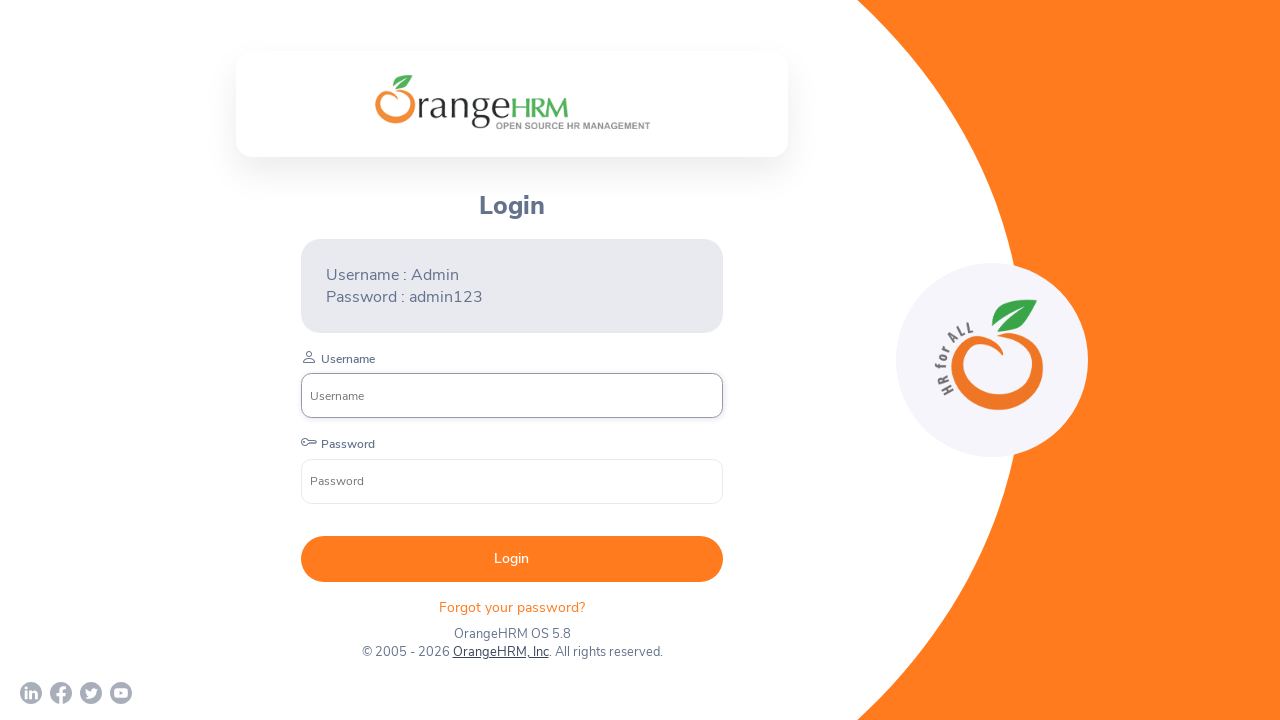